Tests form field interaction on a registration page by filling first name and last name fields and verifying the entered values can be retrieved from the DOM.

Starting URL: https://naveenautomationlabs.com/opencart/index.php?route=account/register

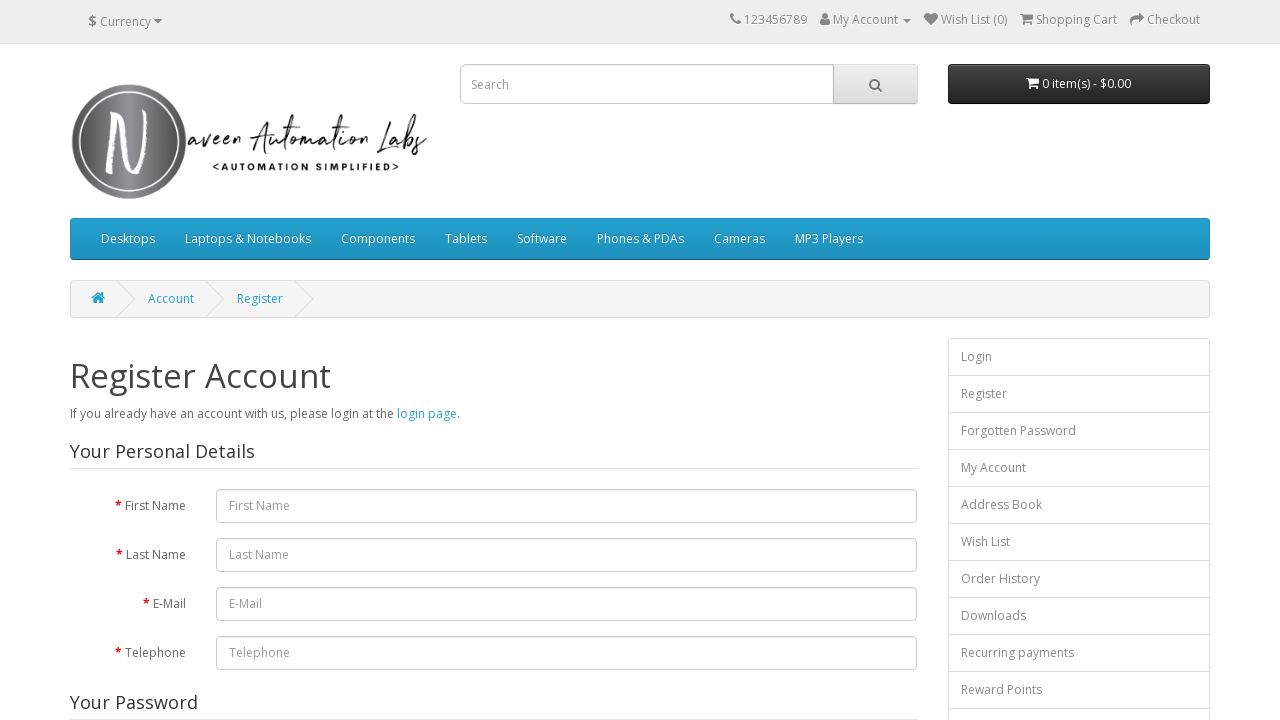

Filled first name field with 'Sathappan' on #input-firstname
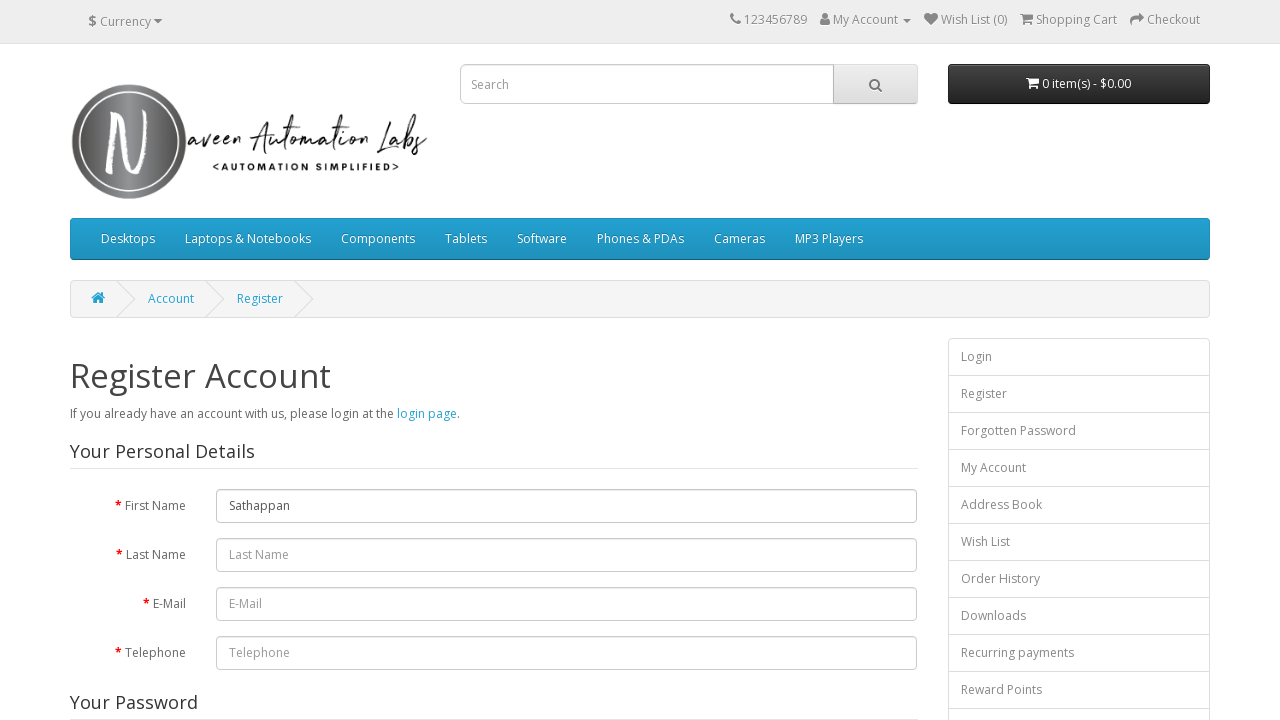

Retrieved first name value from DOM: 'Sathappan'
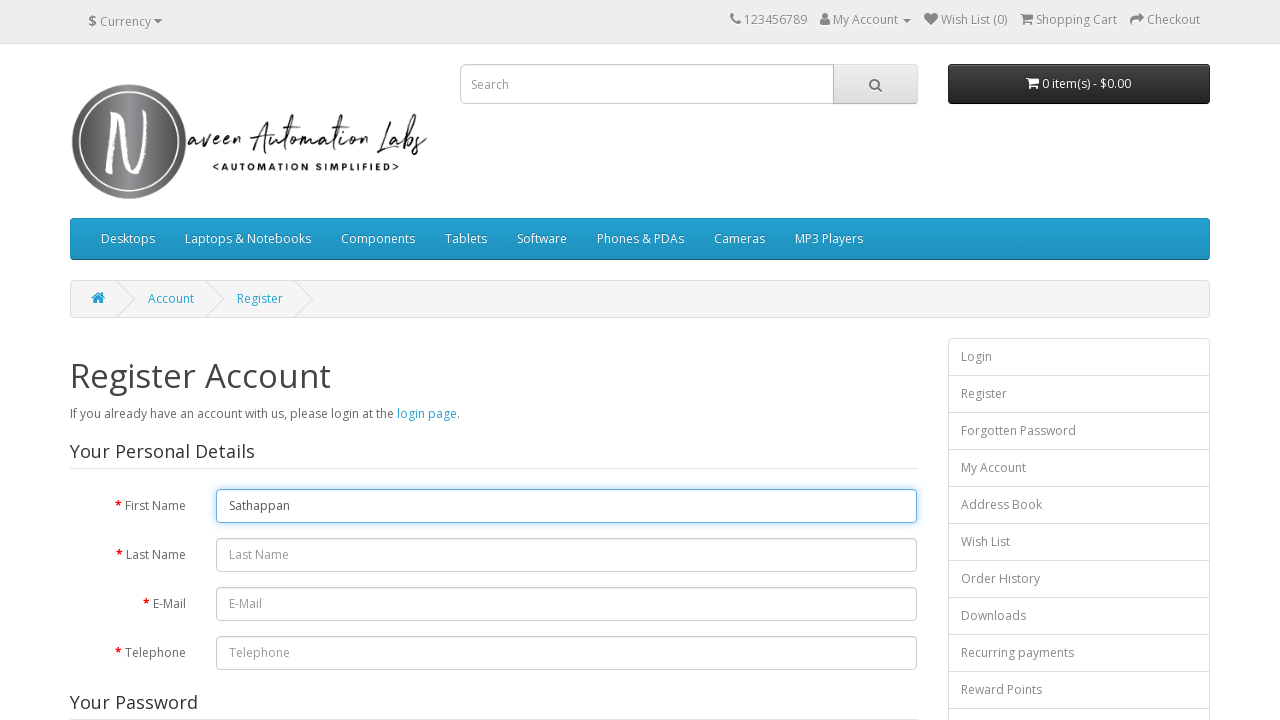

Filled last name field with 'Annamalai' on #input-lastname
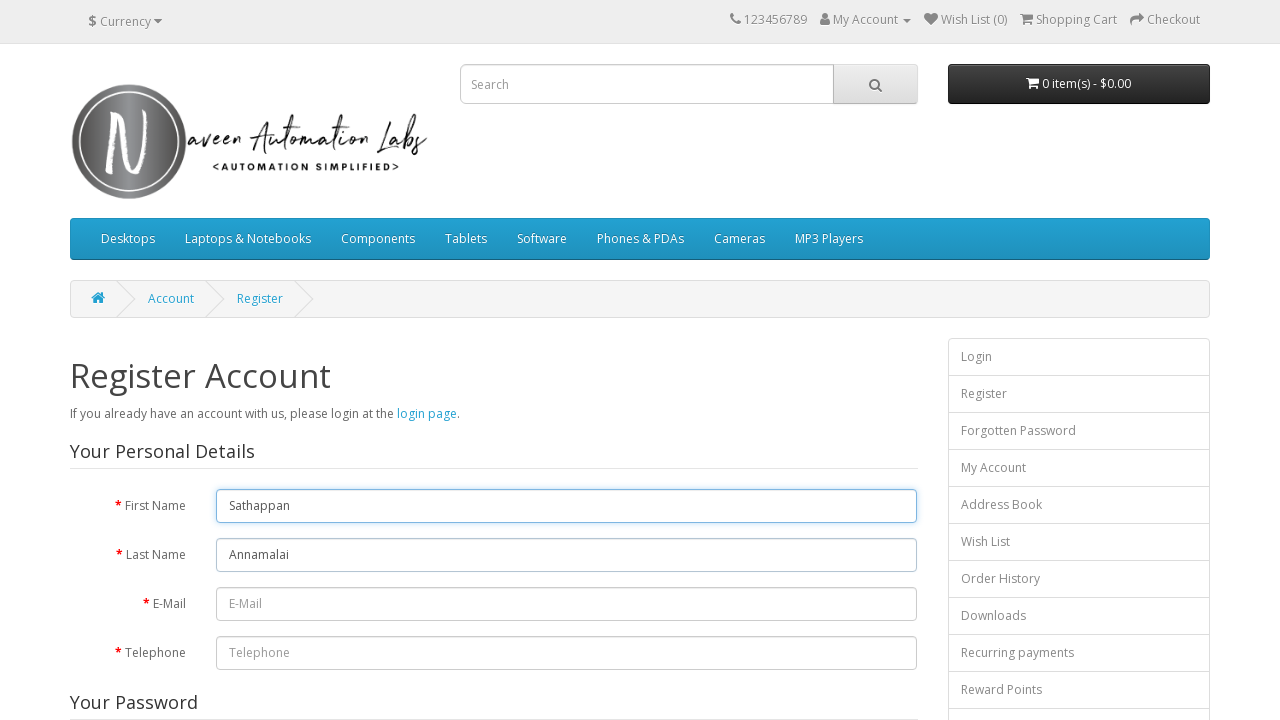

Retrieved last name value from DOM: 'Annamalai'
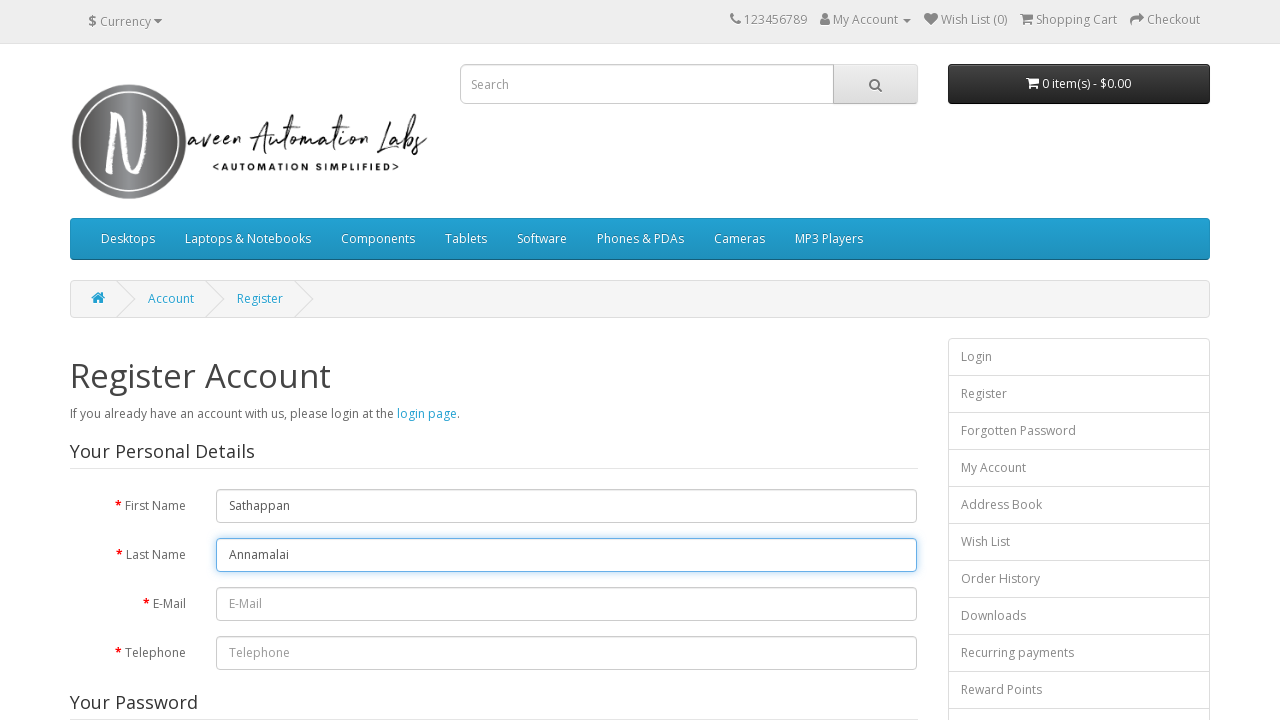

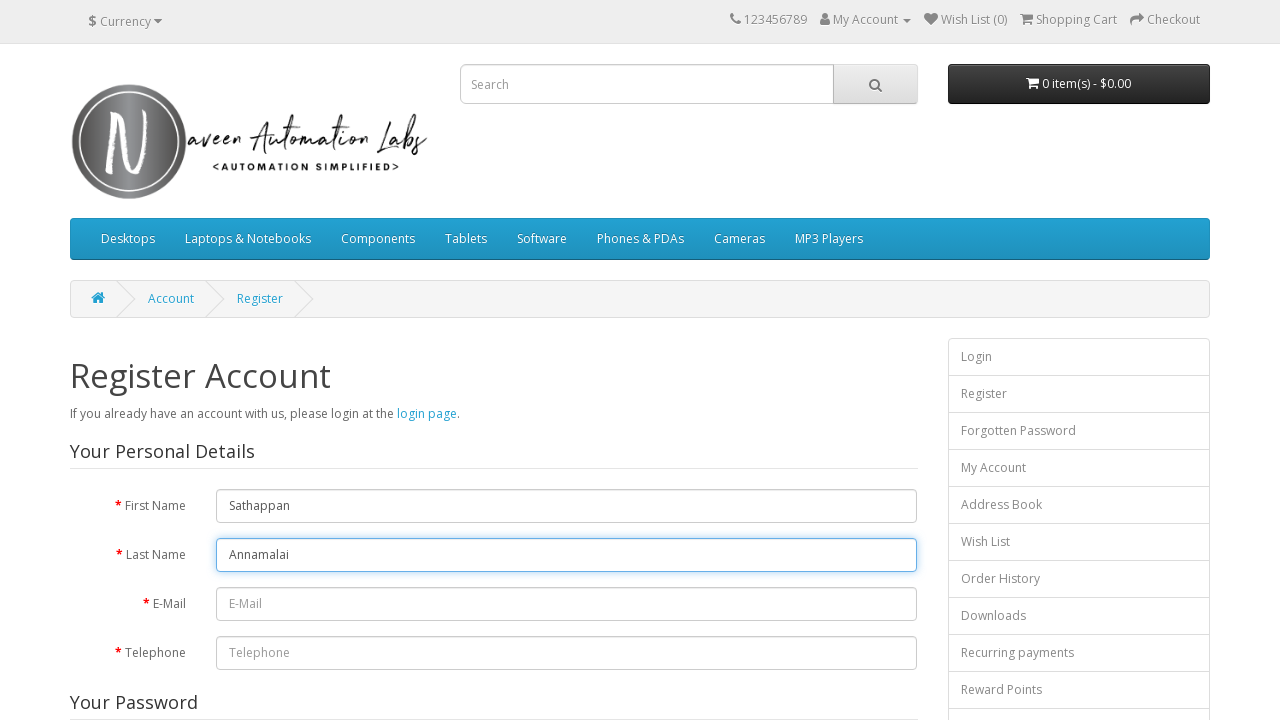